Tests a practice registration form by filling in personal details including name, email, gender, phone number, date of birth, hobbies, and subjects fields.

Starting URL: https://demoqa.com/automation-practice-form

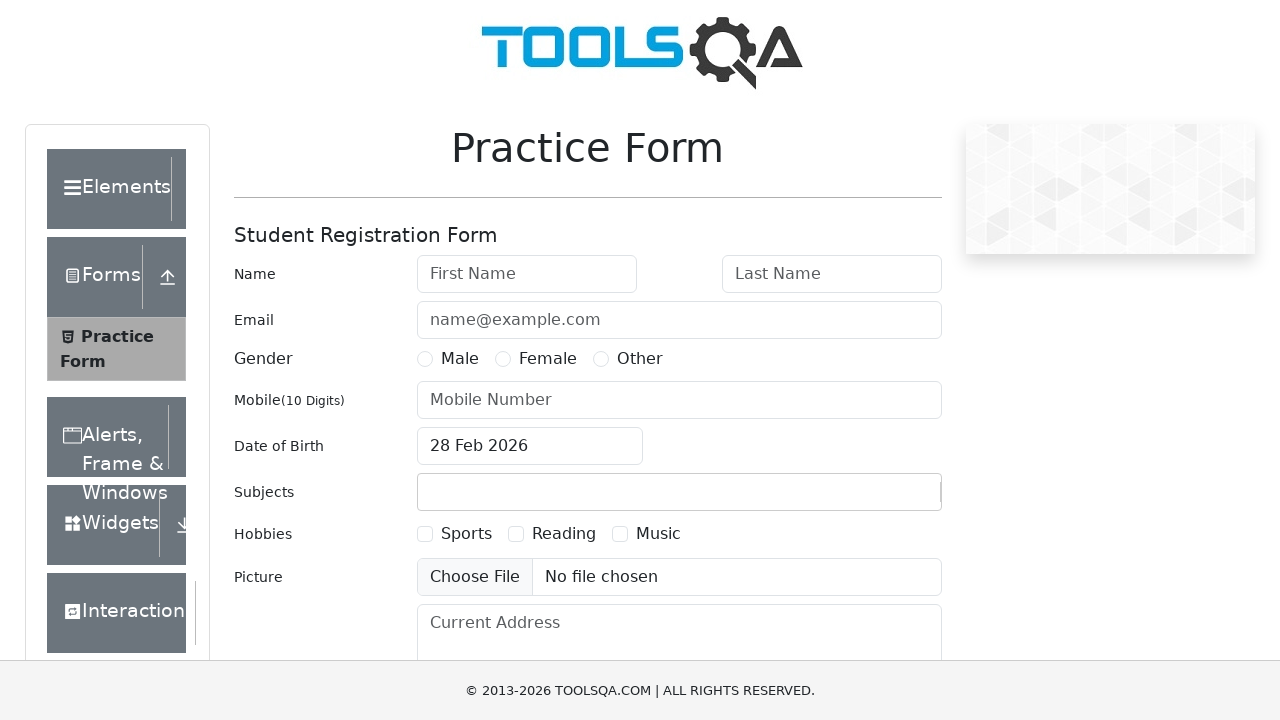

Waited for form label to be present
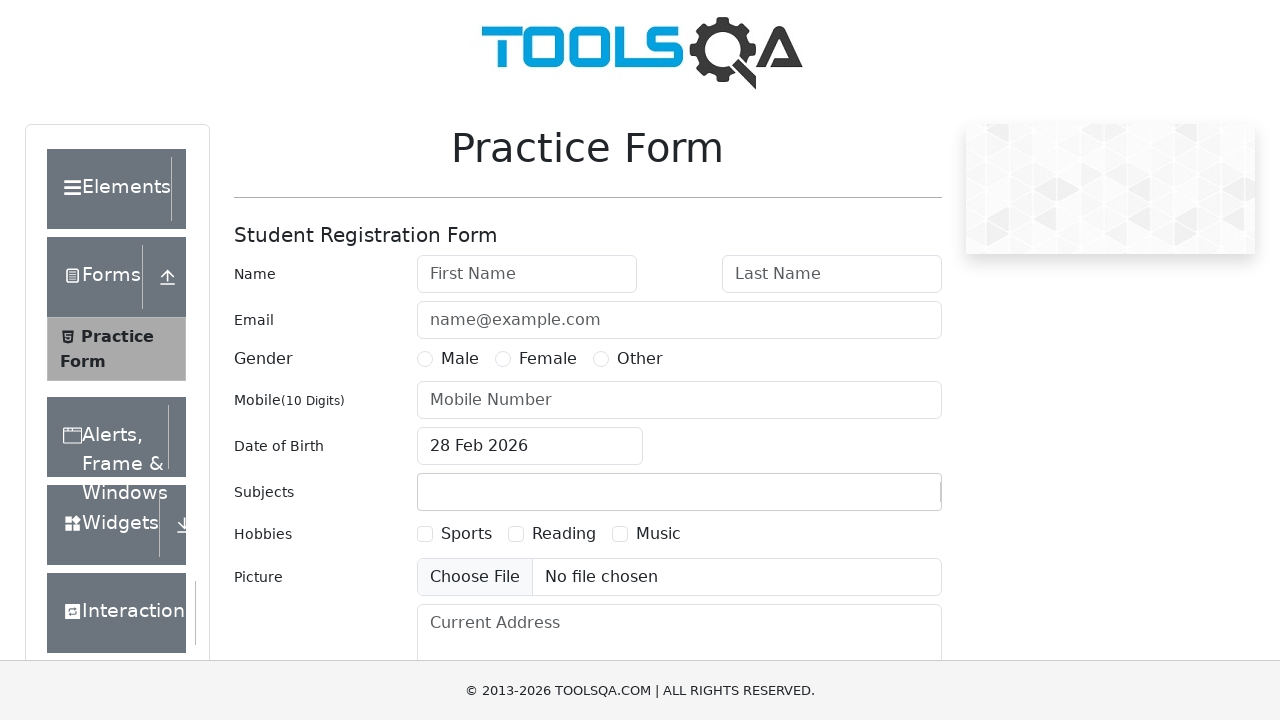

Filled first name field with 'Alex' on #firstName
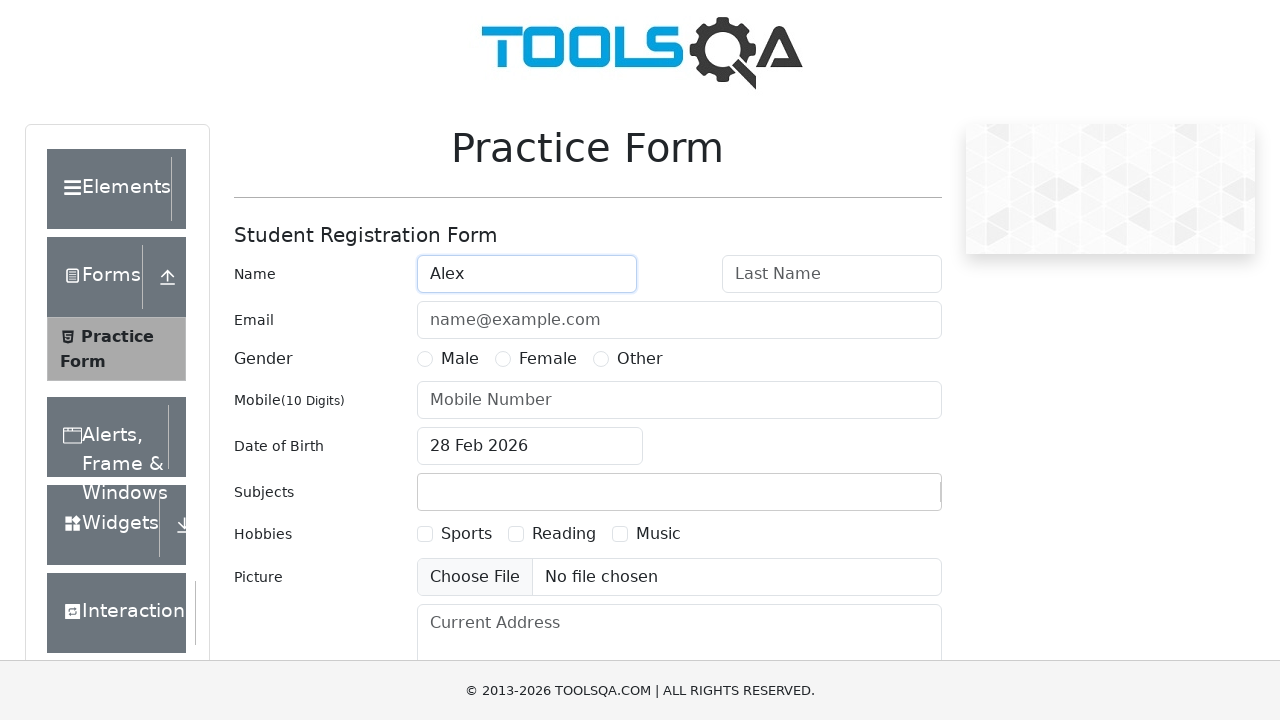

Filled last name field with 'Ivanov' on #lastName
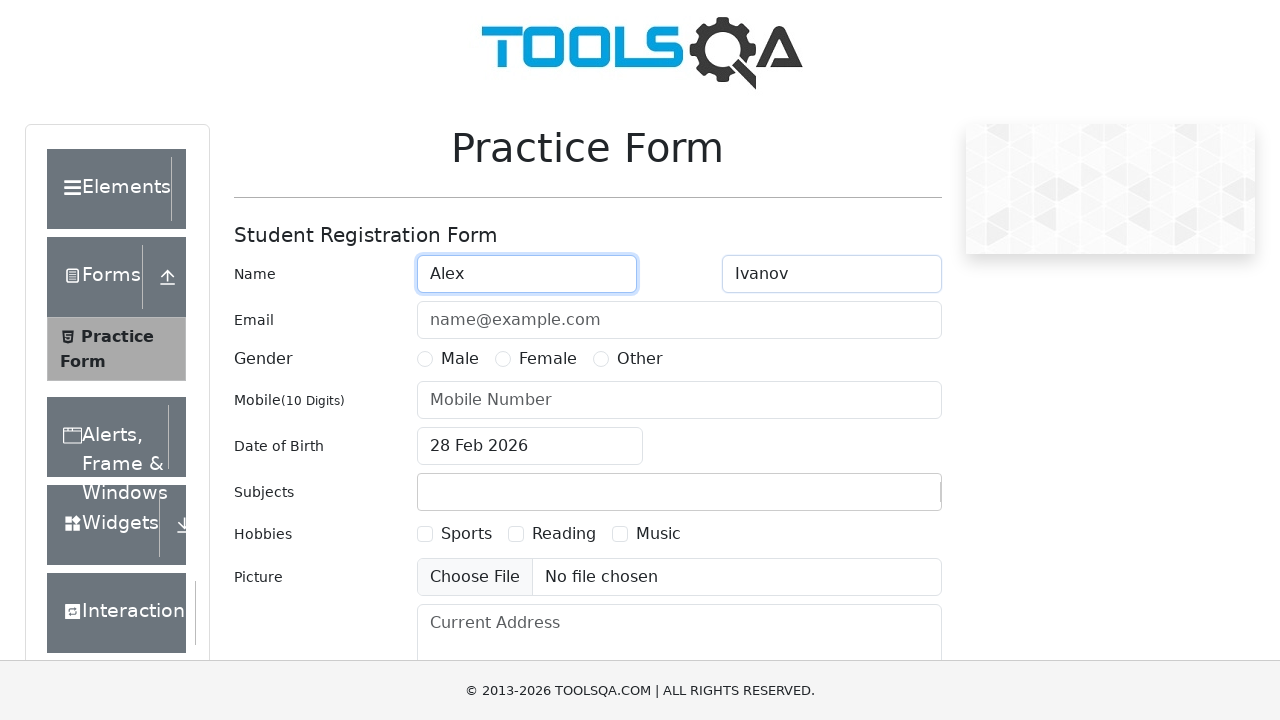

Filled email field with 'Alex@Ivanov.com' on #userEmail
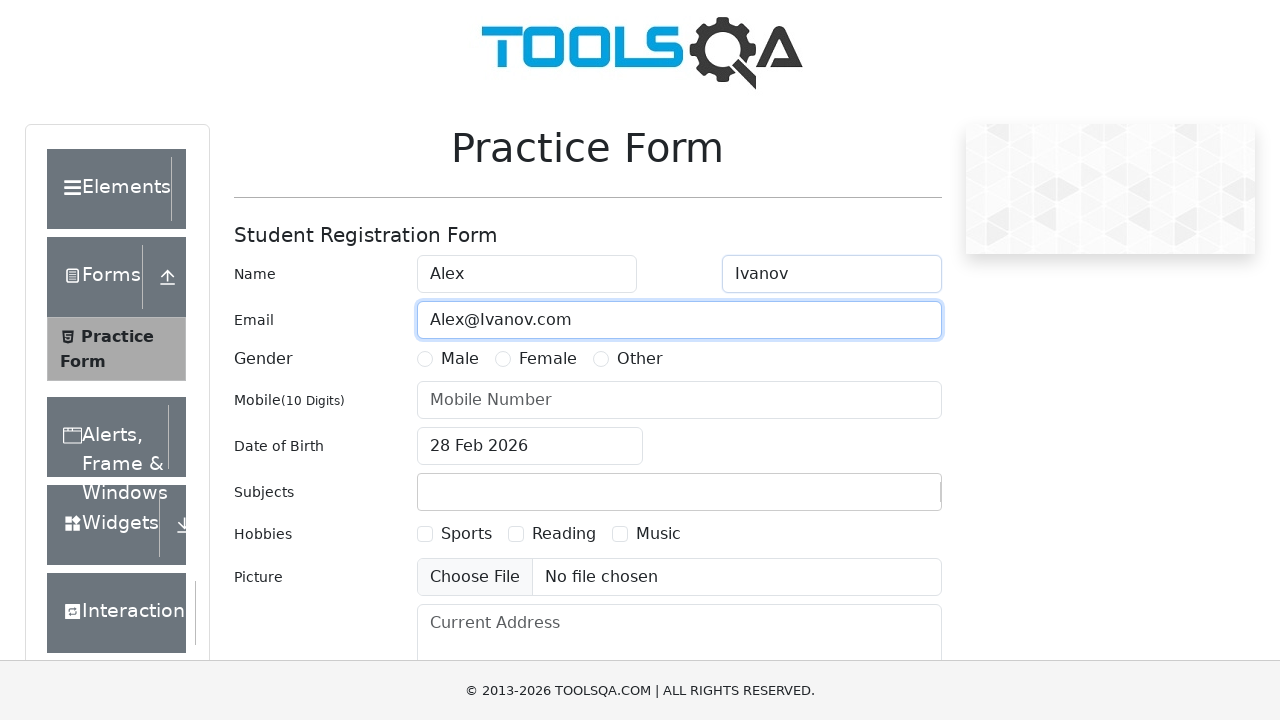

Selected Male gender option at (126, 424) on text=Male
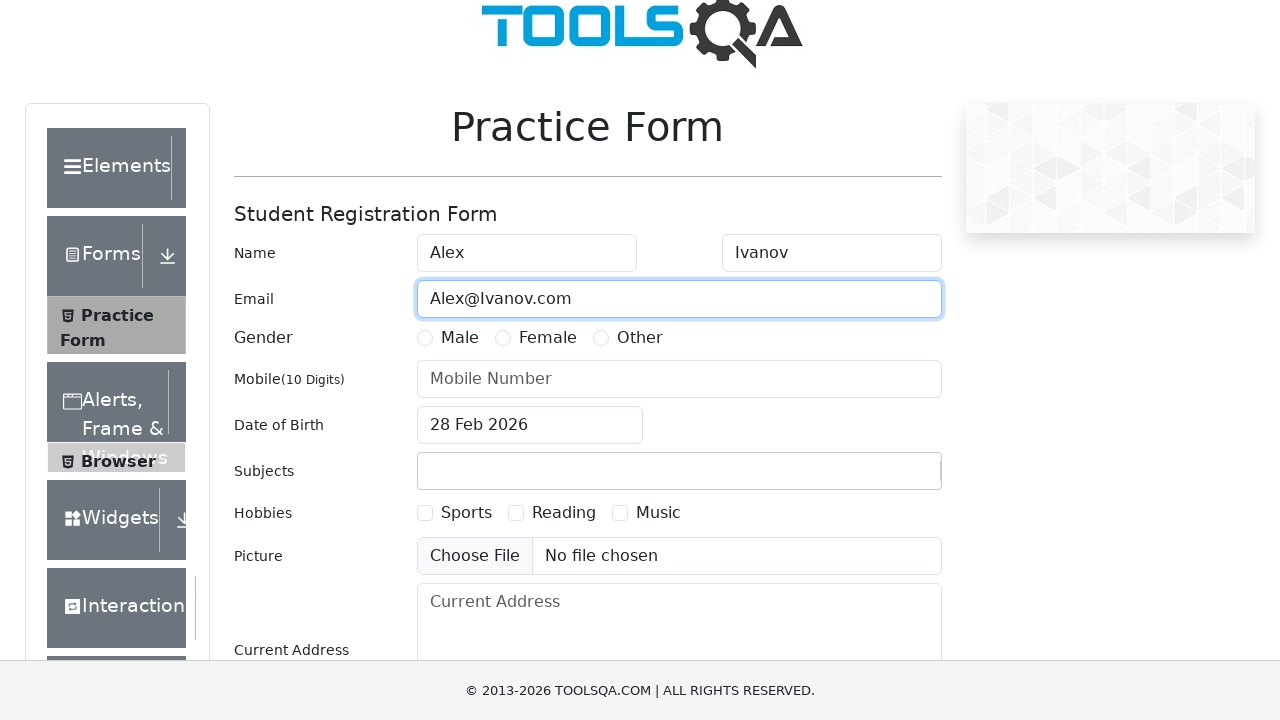

Filled phone number field with '9875995990' on #userNumber
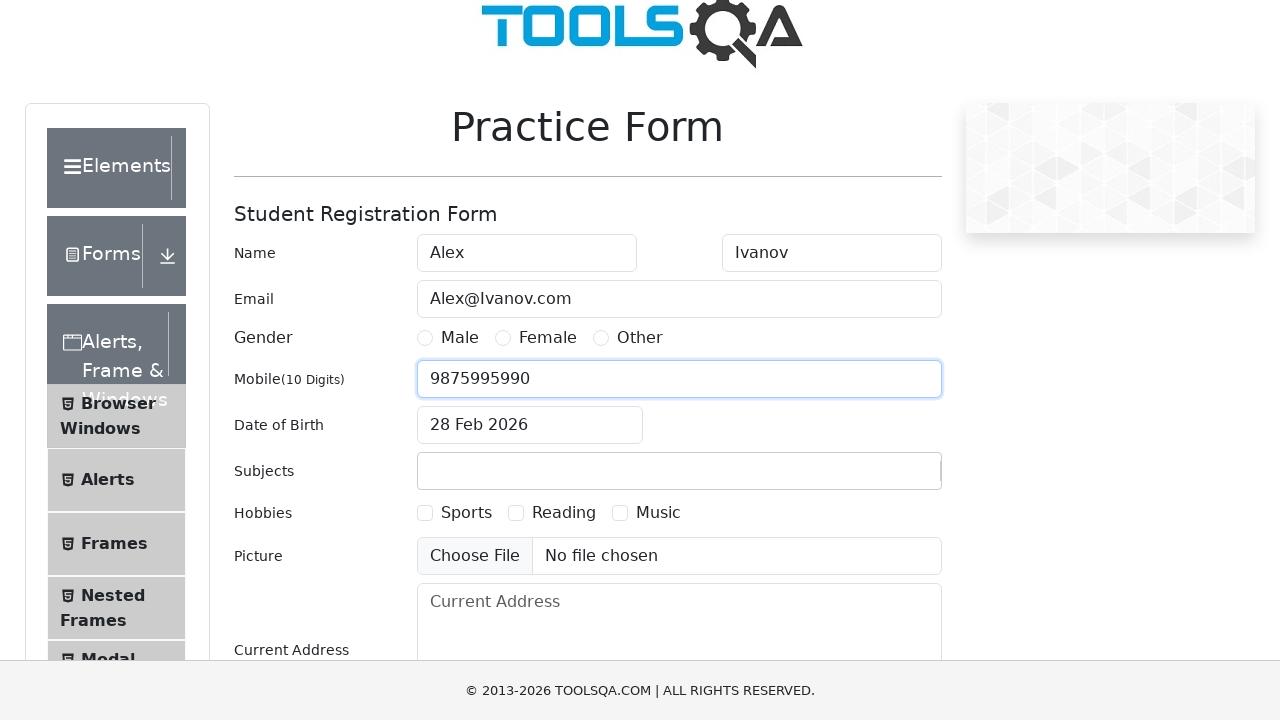

Clicked date of birth input to open date picker at (530, 425) on #dateOfBirthInput
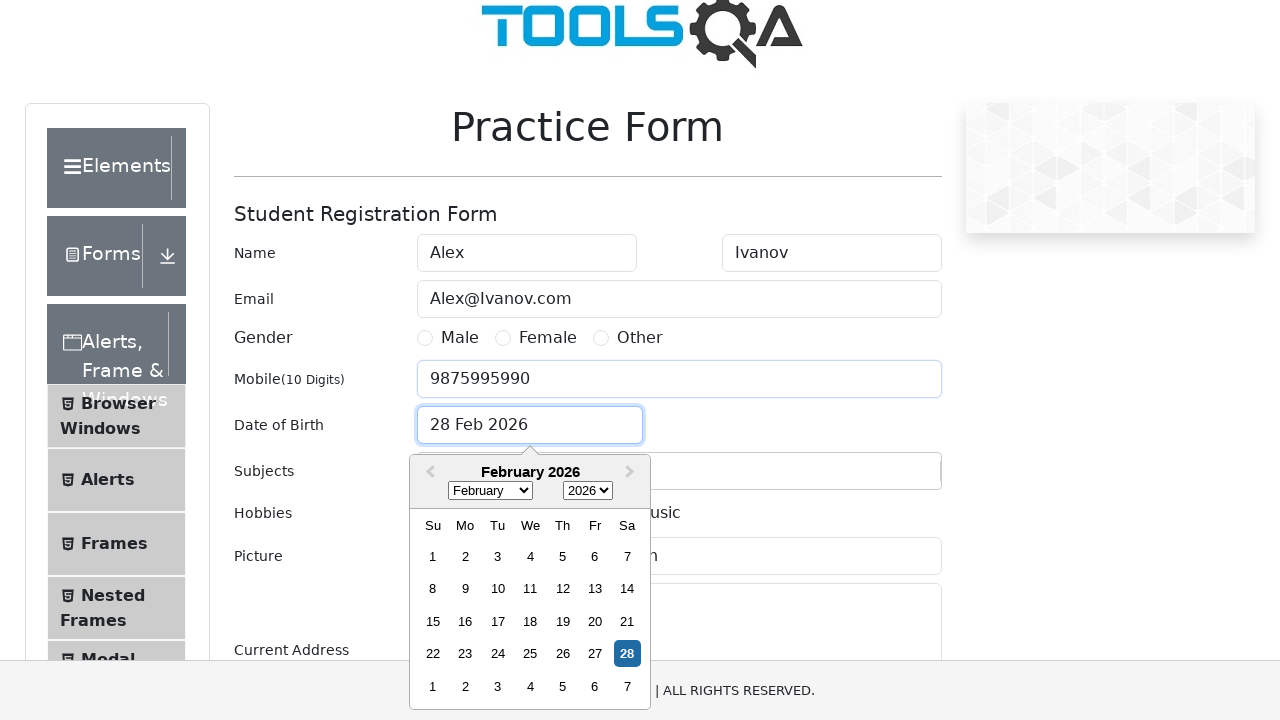

Clicked year selector dropdown at (588, 491) on .react-datepicker__year-select
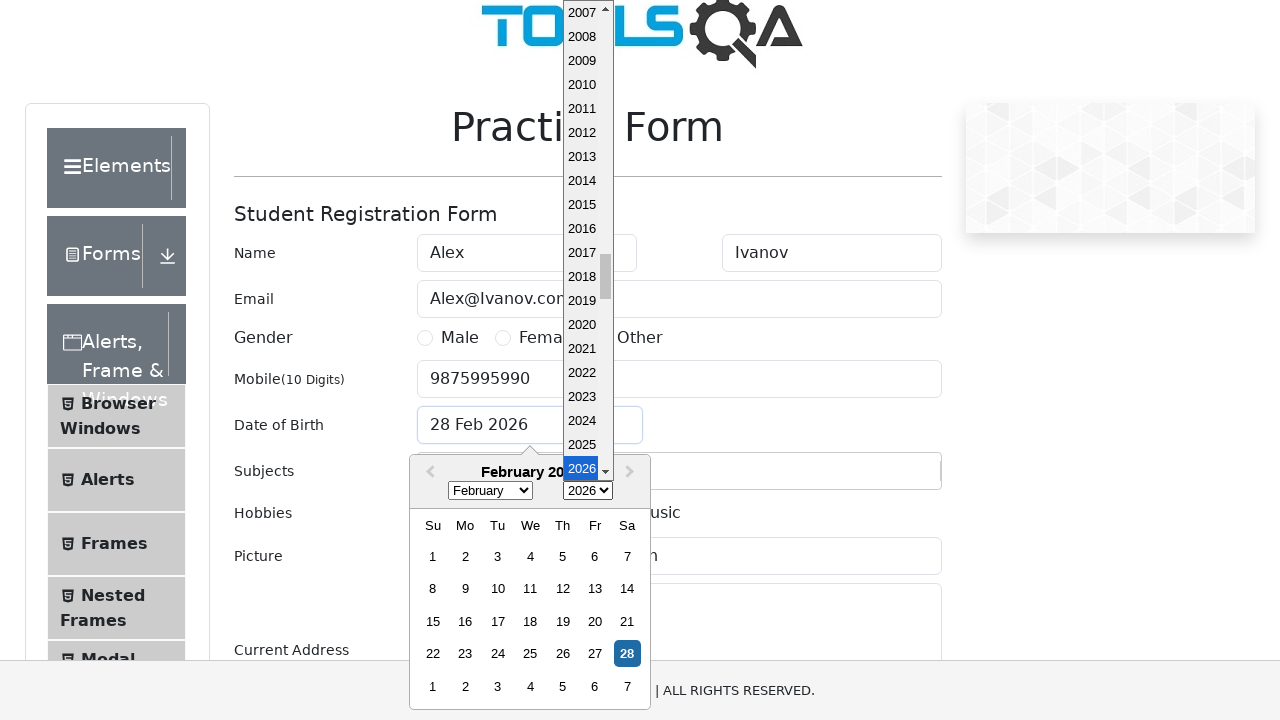

Selected year 1983 from dropdown on .react-datepicker__year-select
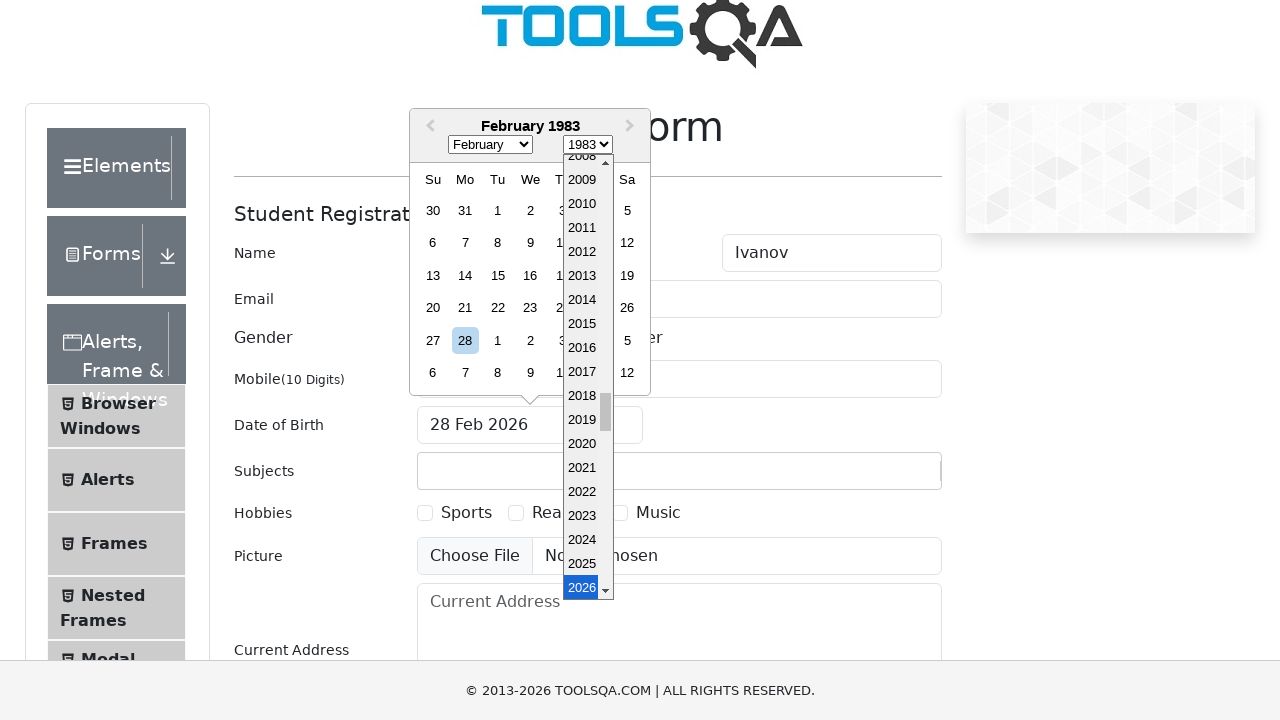

Clicked month selector dropdown at (490, 145) on .react-datepicker__month-select
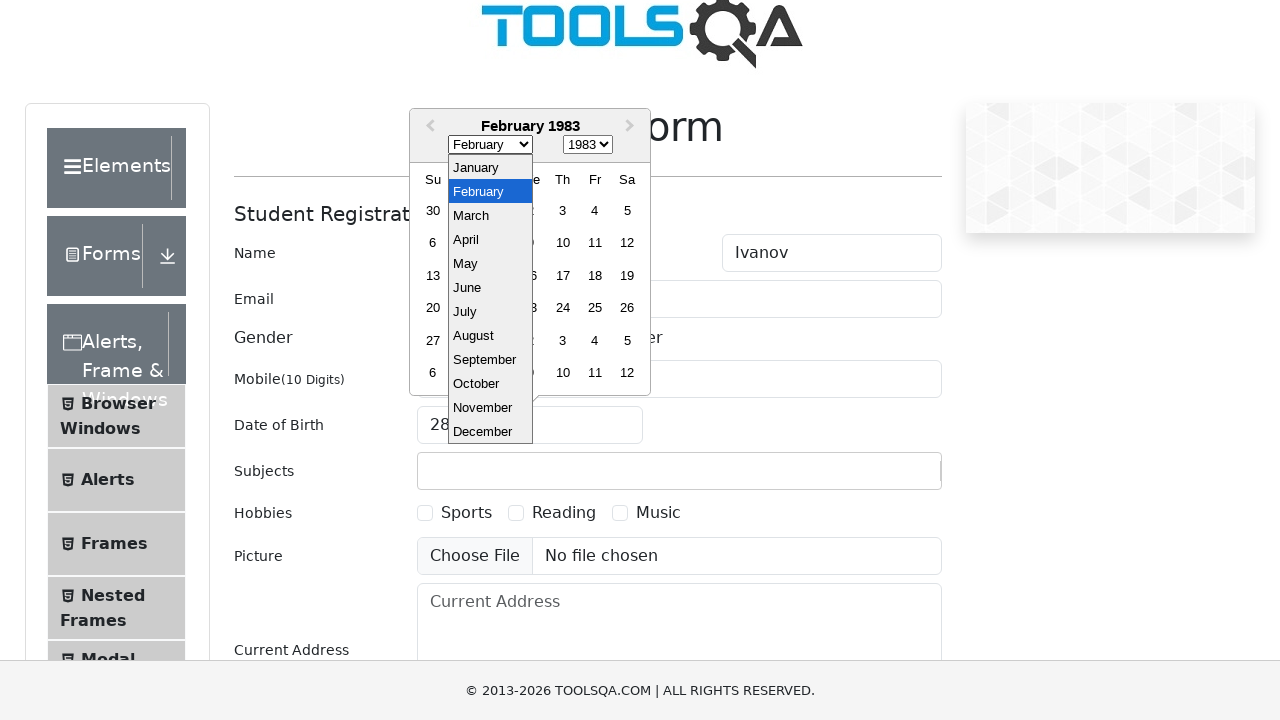

Selected July from month dropdown on .react-datepicker__month-select
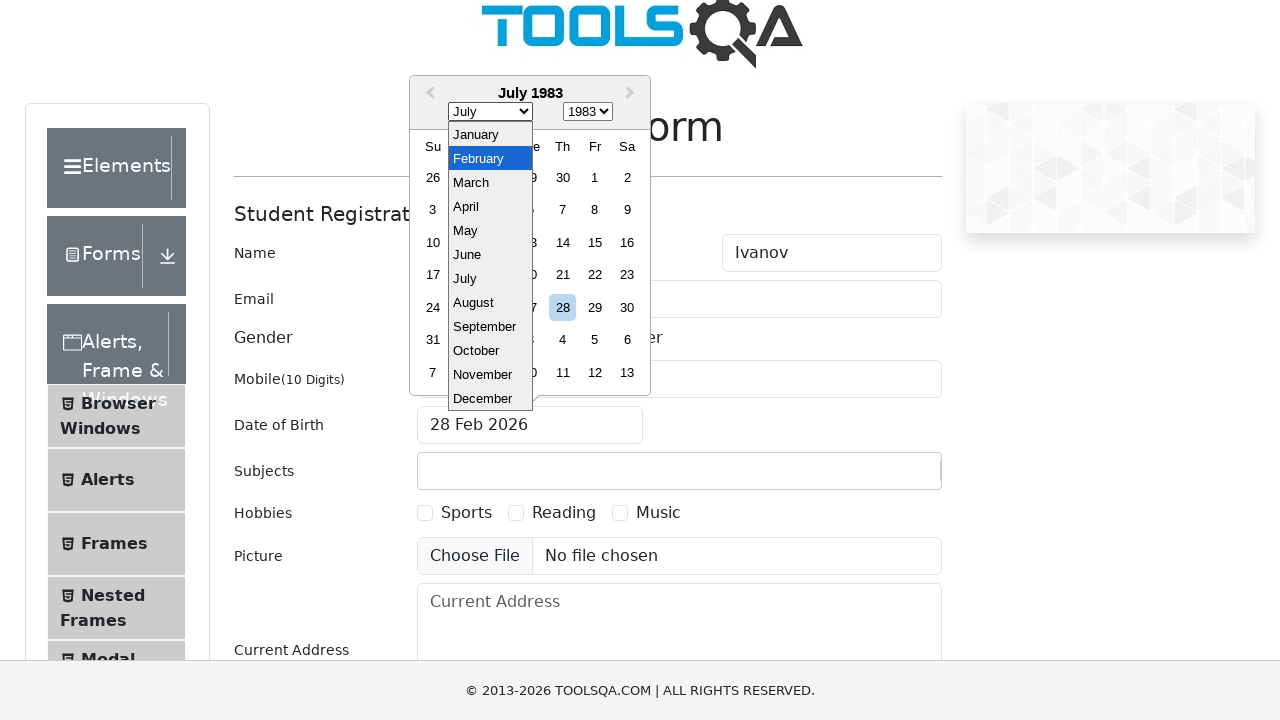

Selected day 1 from calendar at (595, 177) on .react-datepicker__day--001
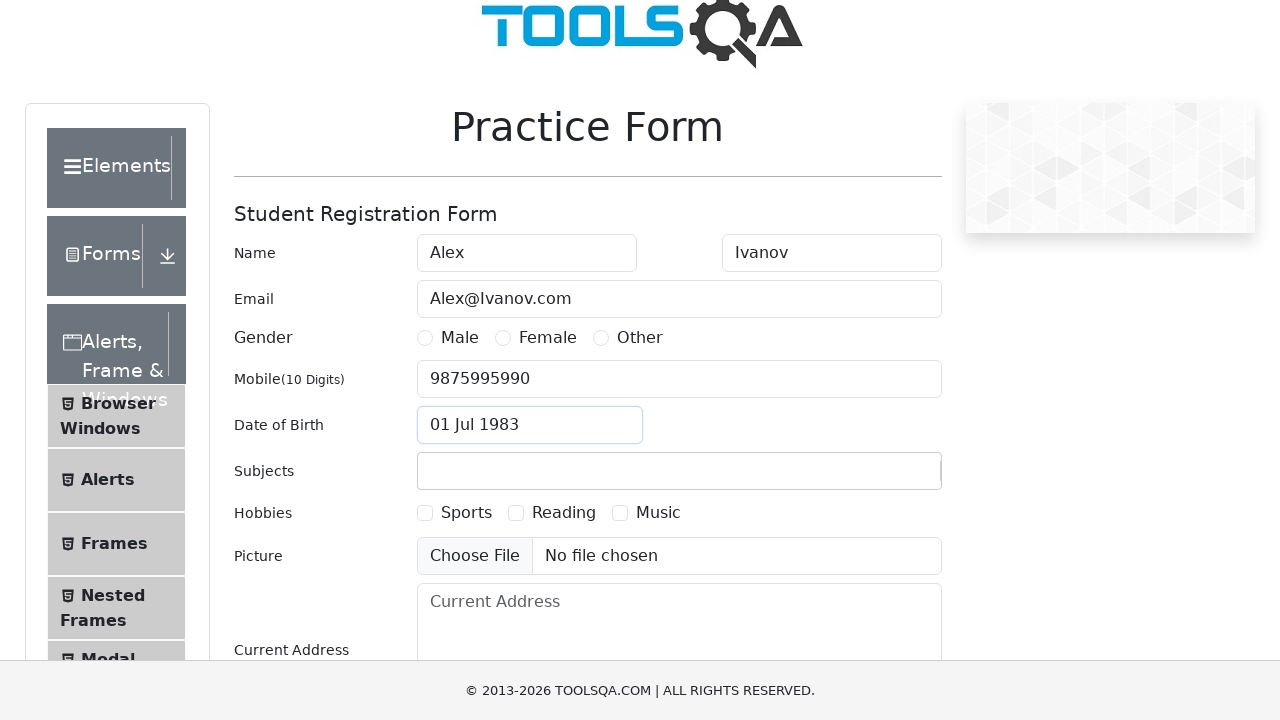

Selected Sports hobby checkbox at (466, 512) on text=Sports
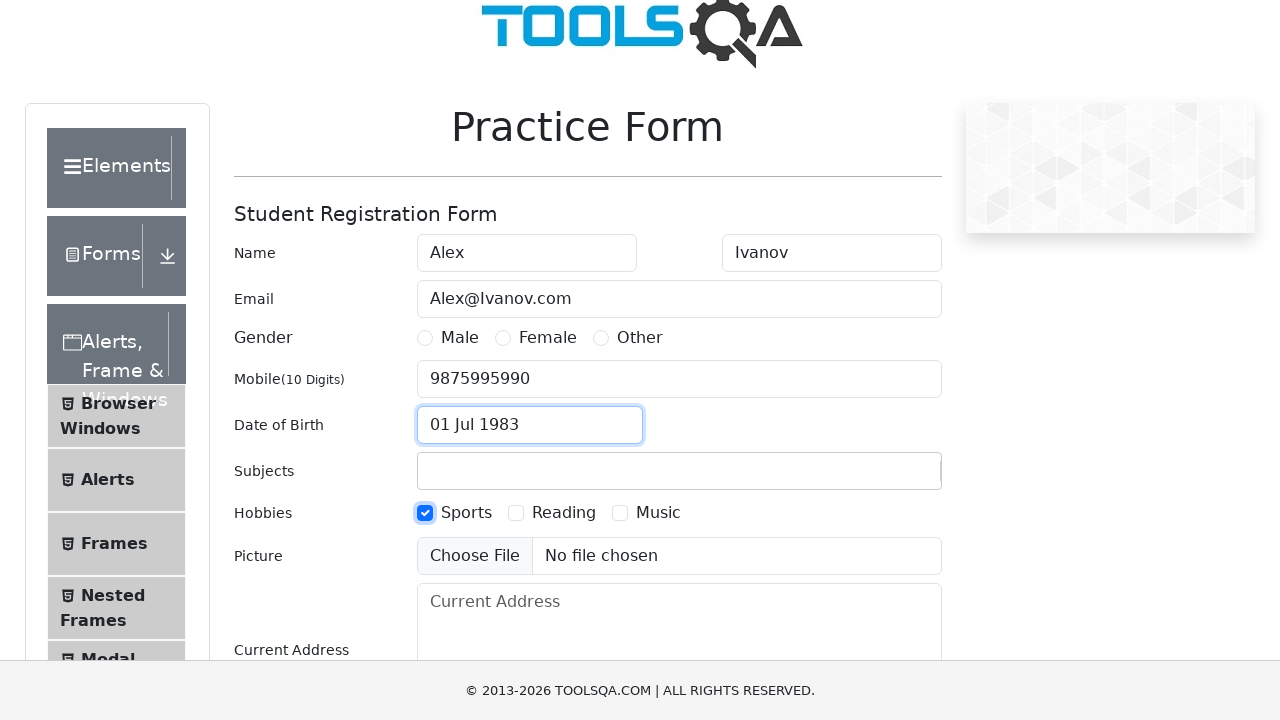

Selected Music hobby checkbox at (658, 512) on text=Music
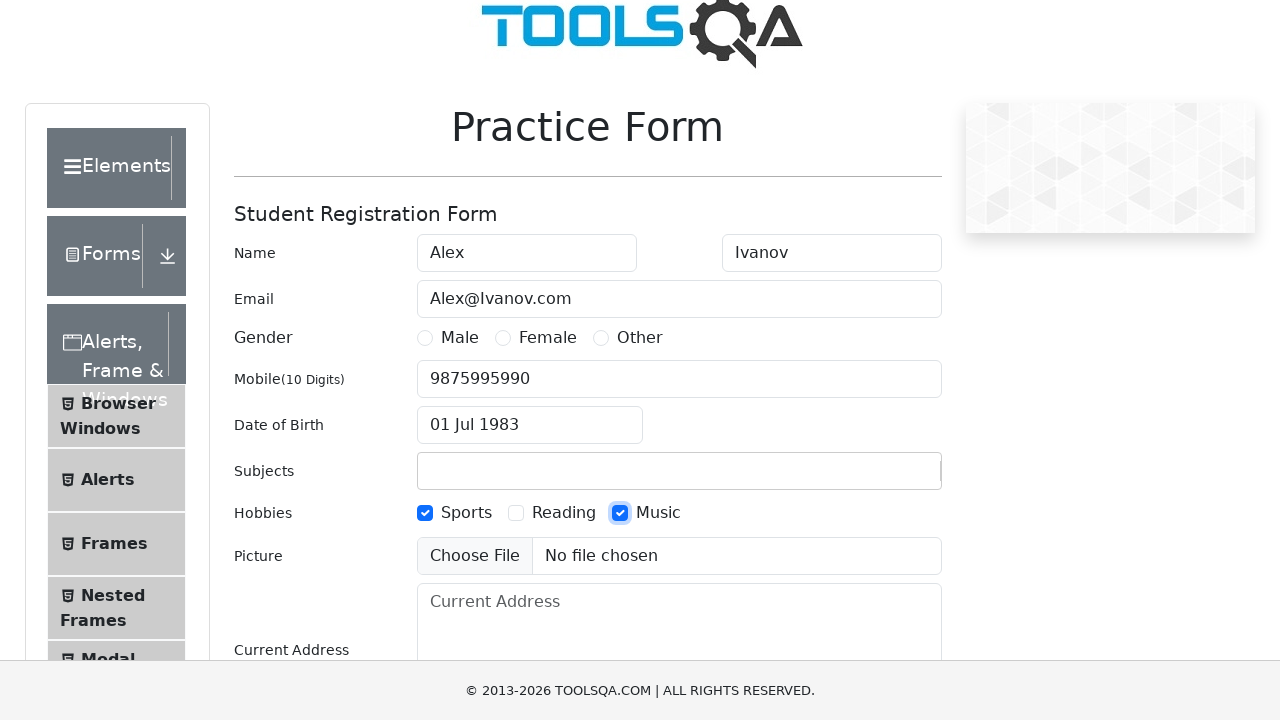

Selected Reading hobby checkbox at (564, 512) on text=Reading
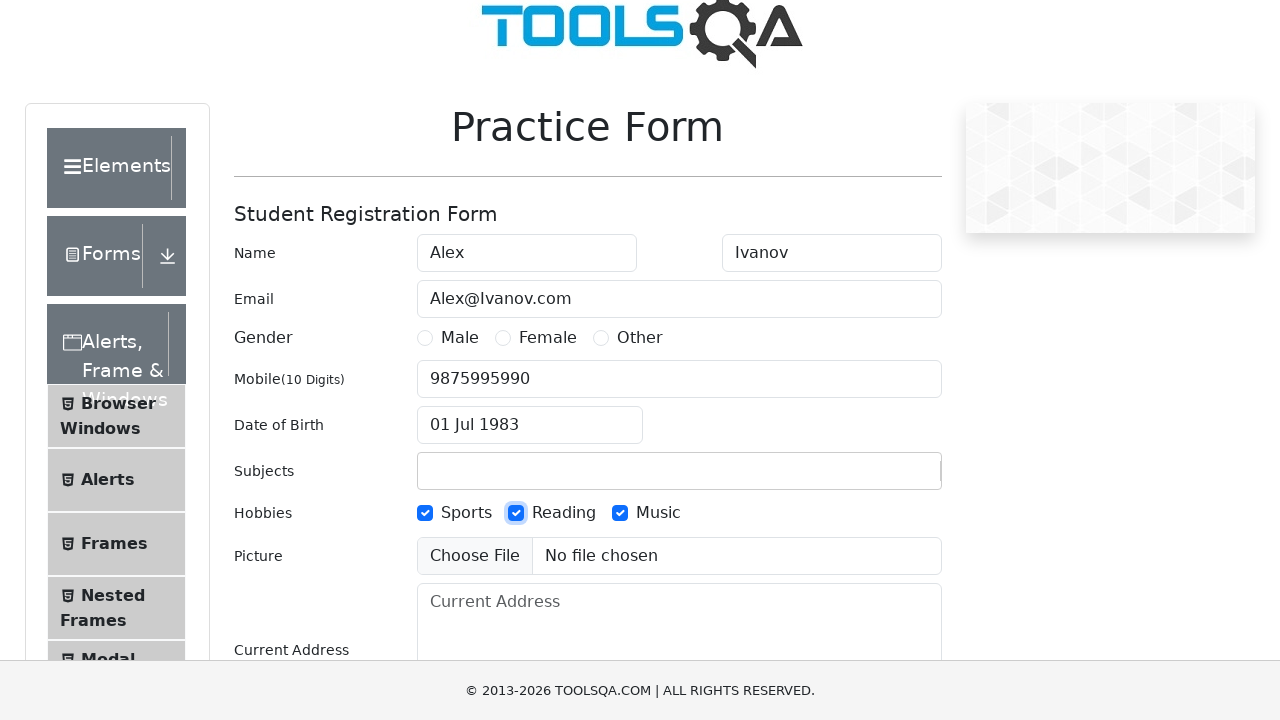

Filled subjects field with 'Maths' on #subjectsInput
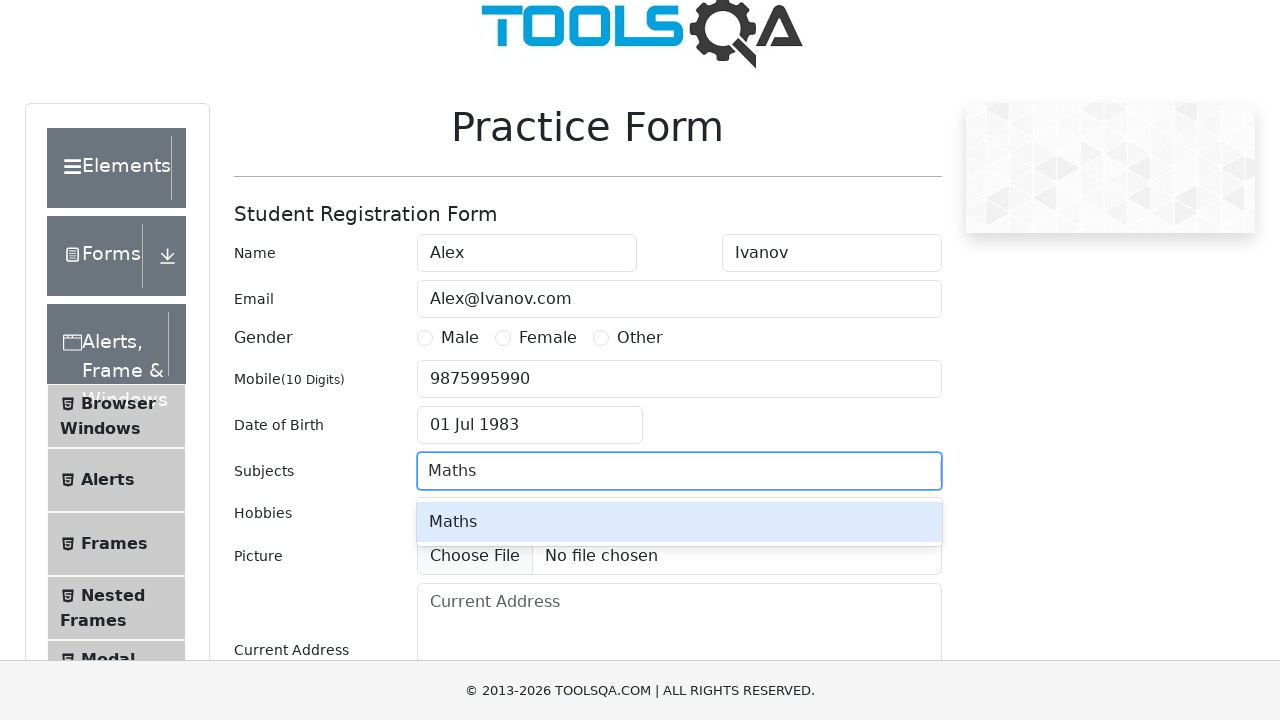

Pressed Enter to confirm Maths subject on #subjectsInput
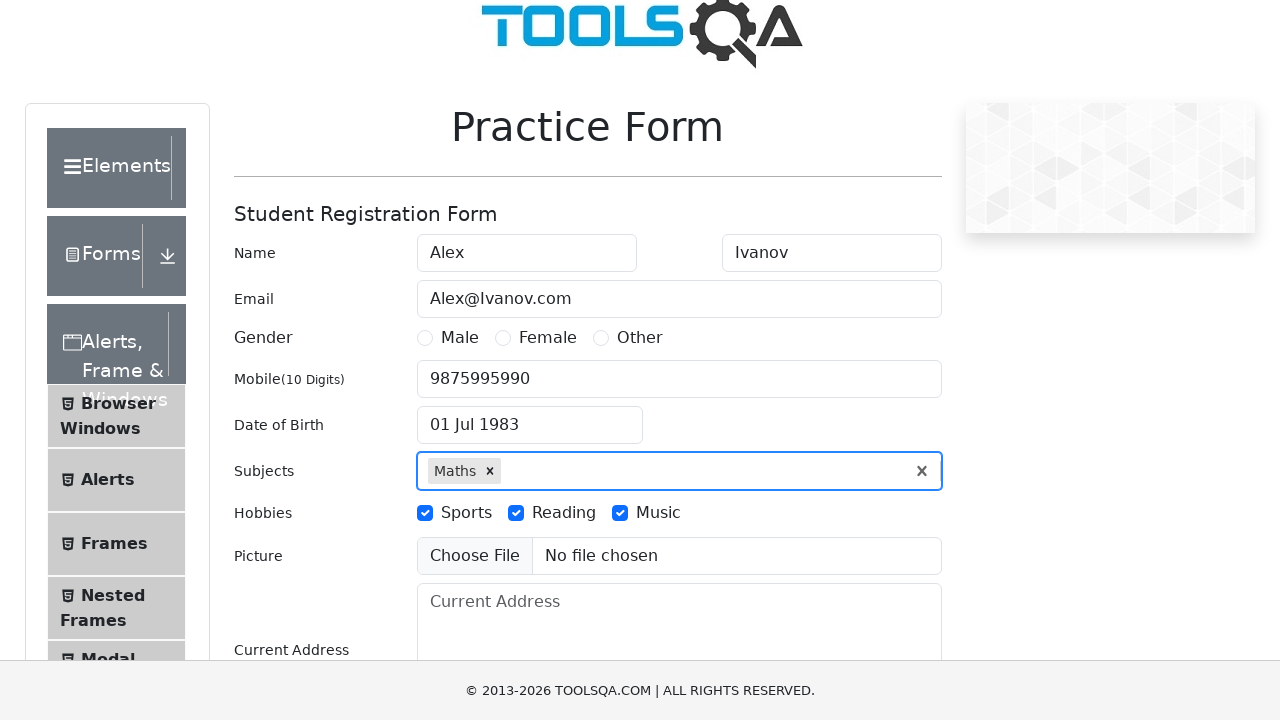

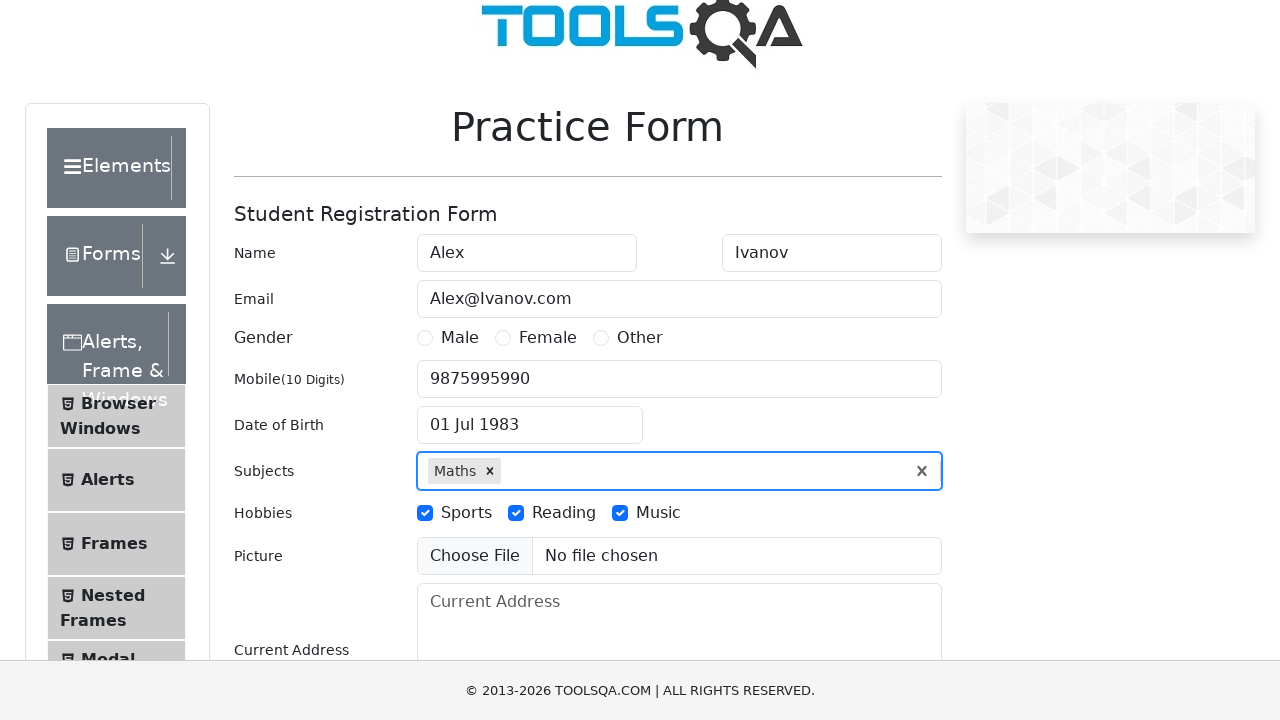